Tests checkbox element validation by clicking on a profession checkbox and verifying its selected state

Starting URL: https://seleniumautomationpractice.blogspot.com/2017/10/functionisogramigoogleanalyticsobjectri.html

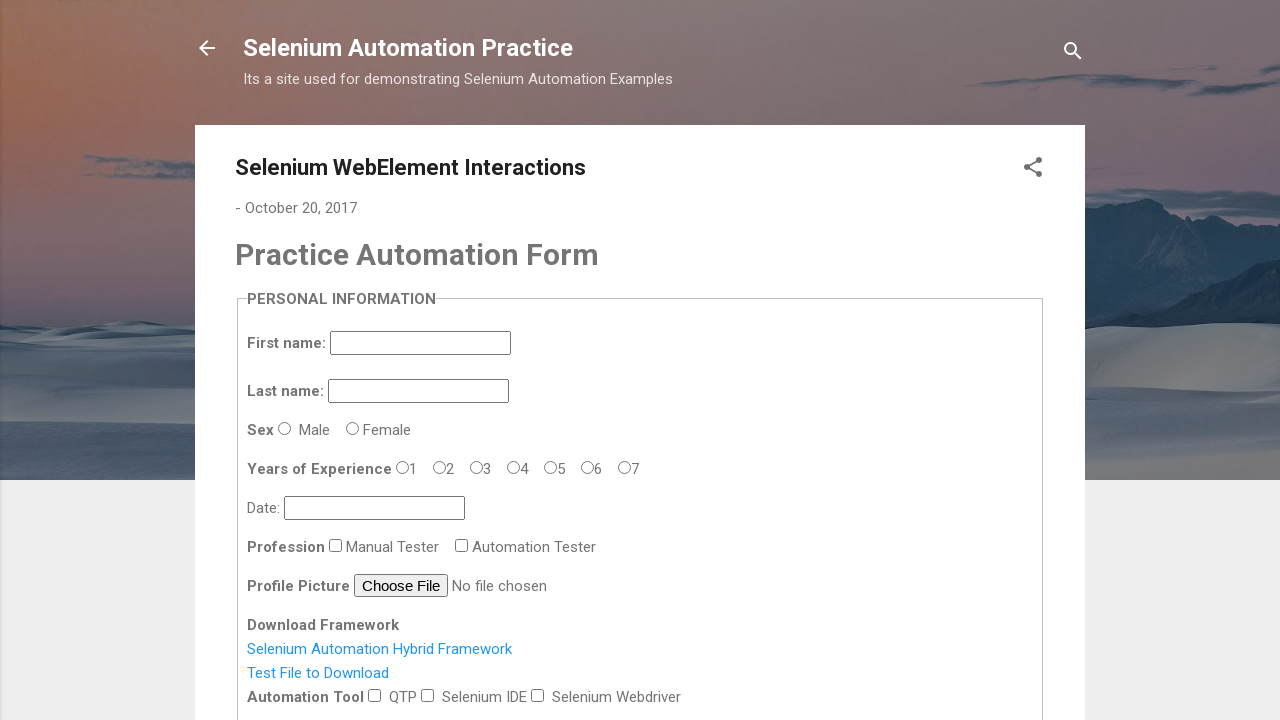

Navigated to the test page for element validation
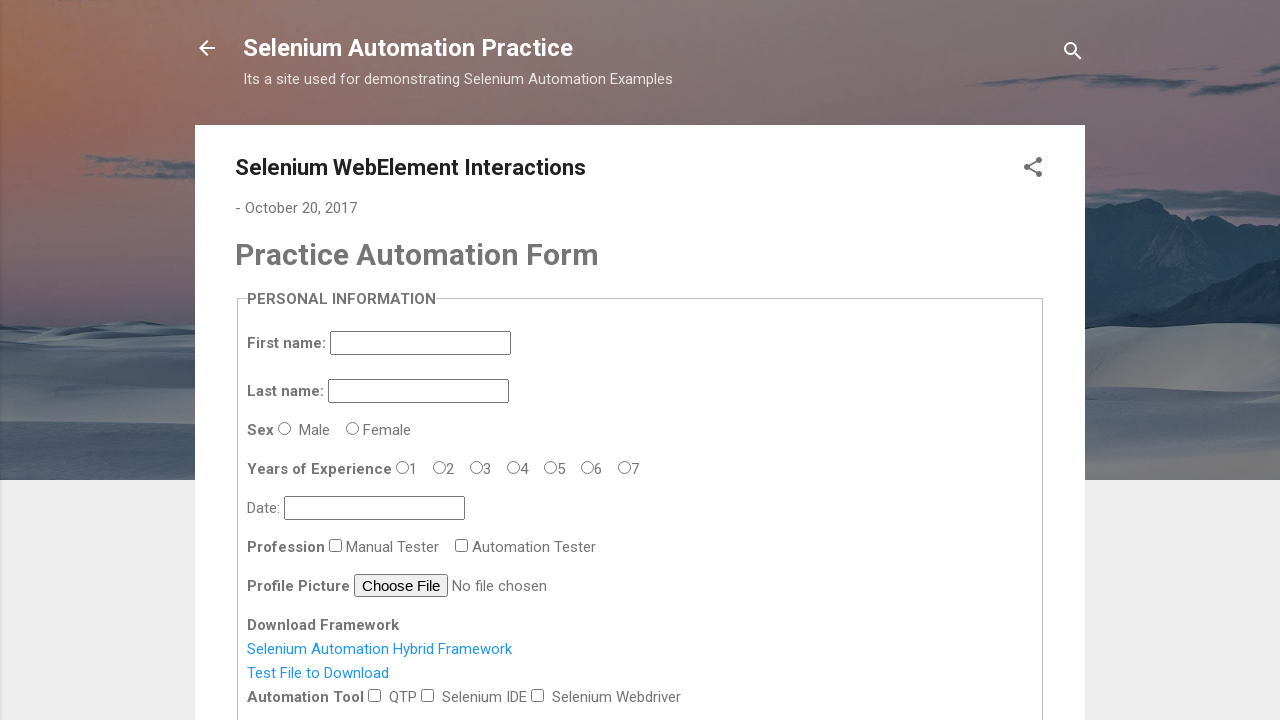

Clicked on the profession checkbox element at (462, 545) on #profession-1
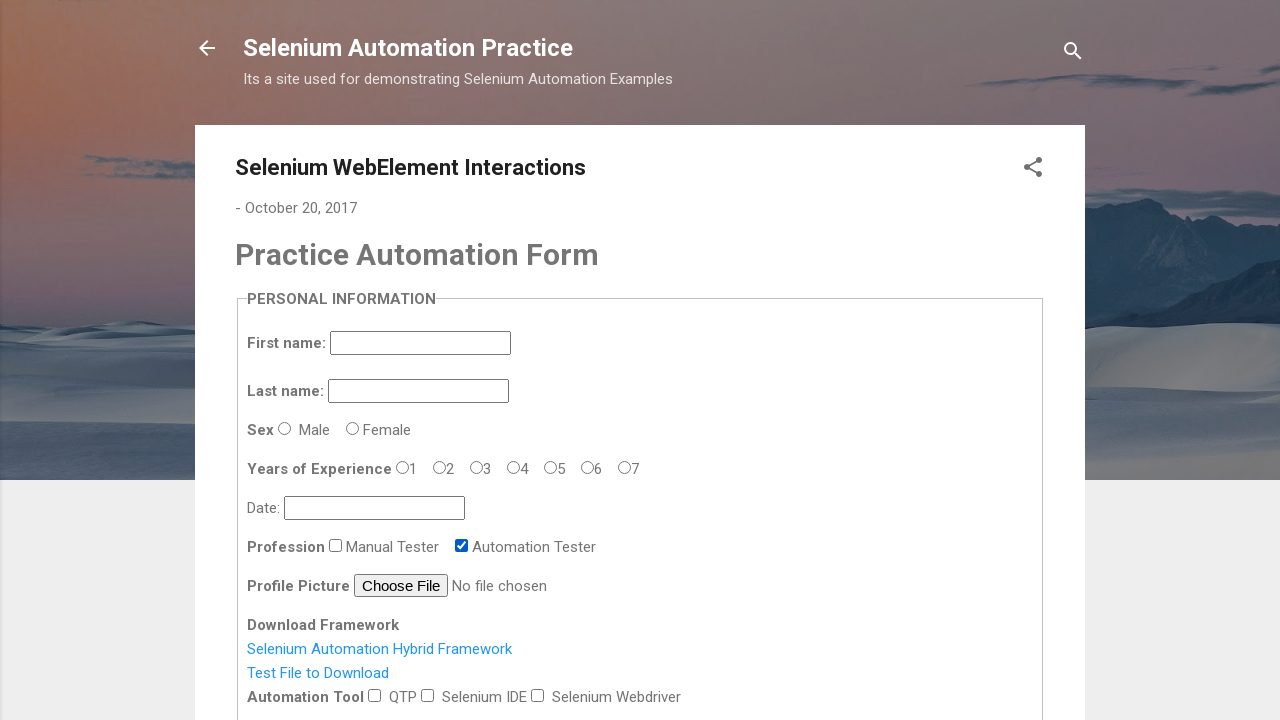

Located the profession checkbox element
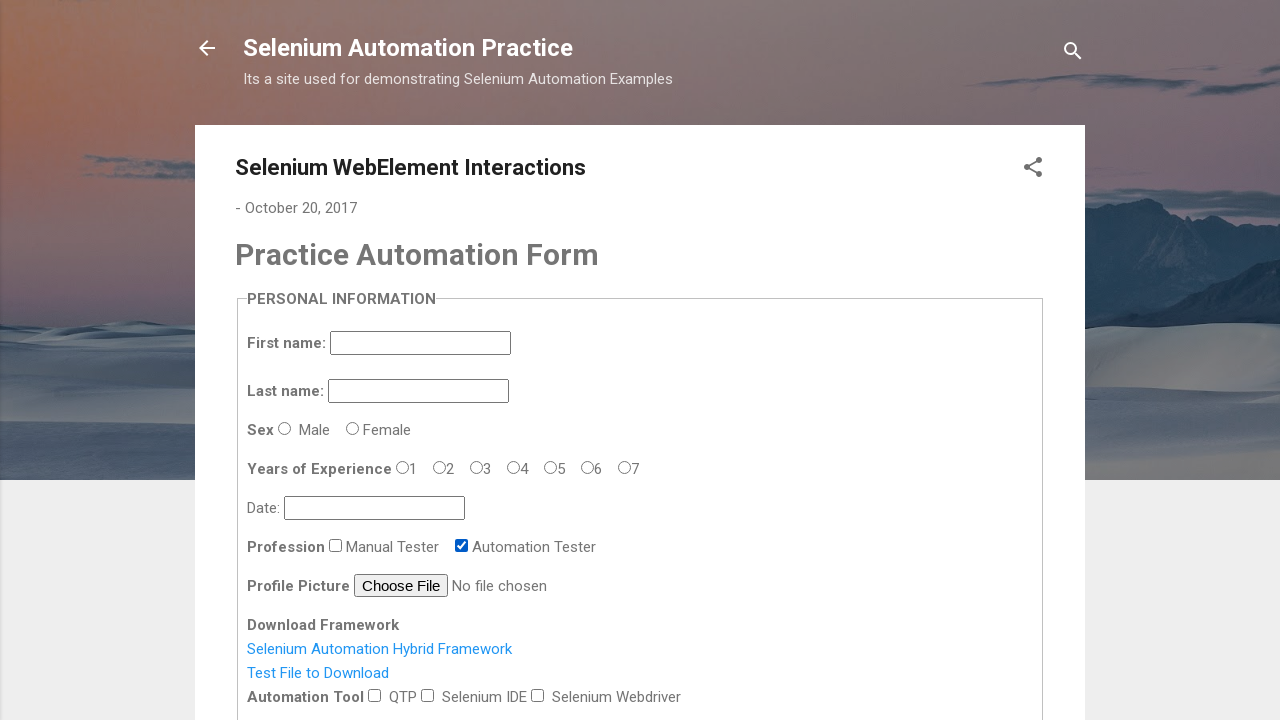

Verified that the profession checkbox is in the selected state
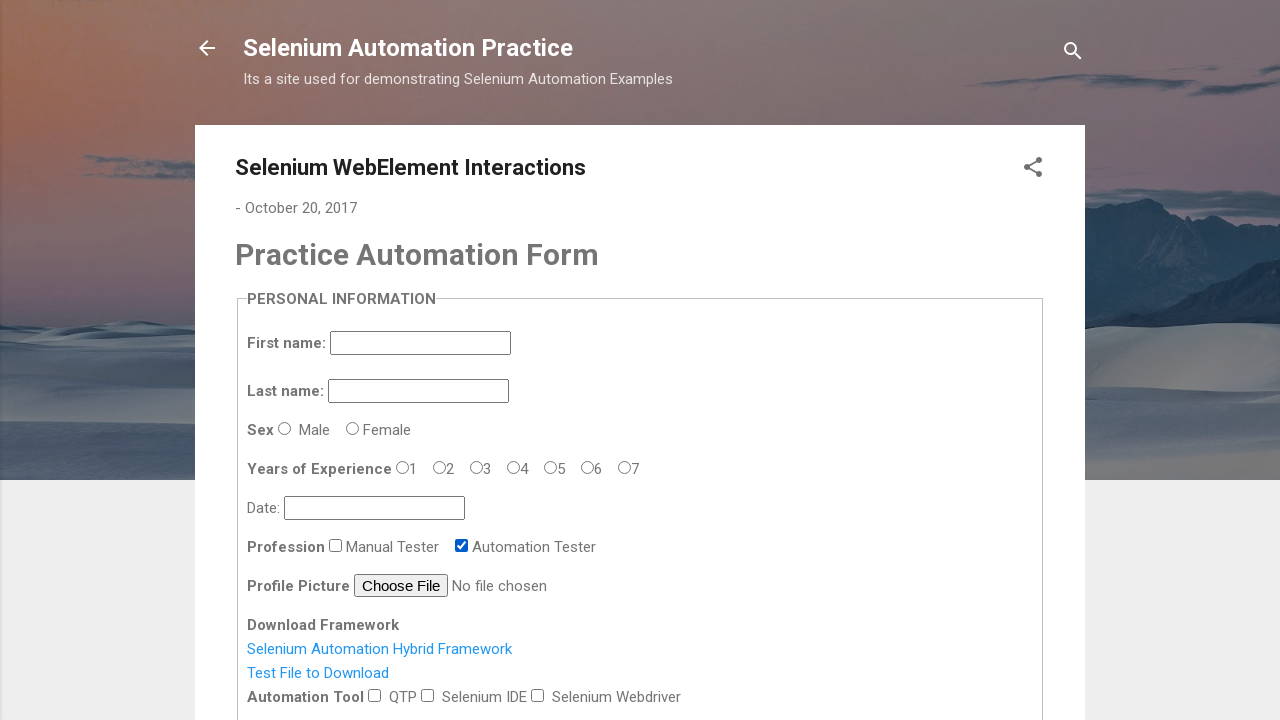

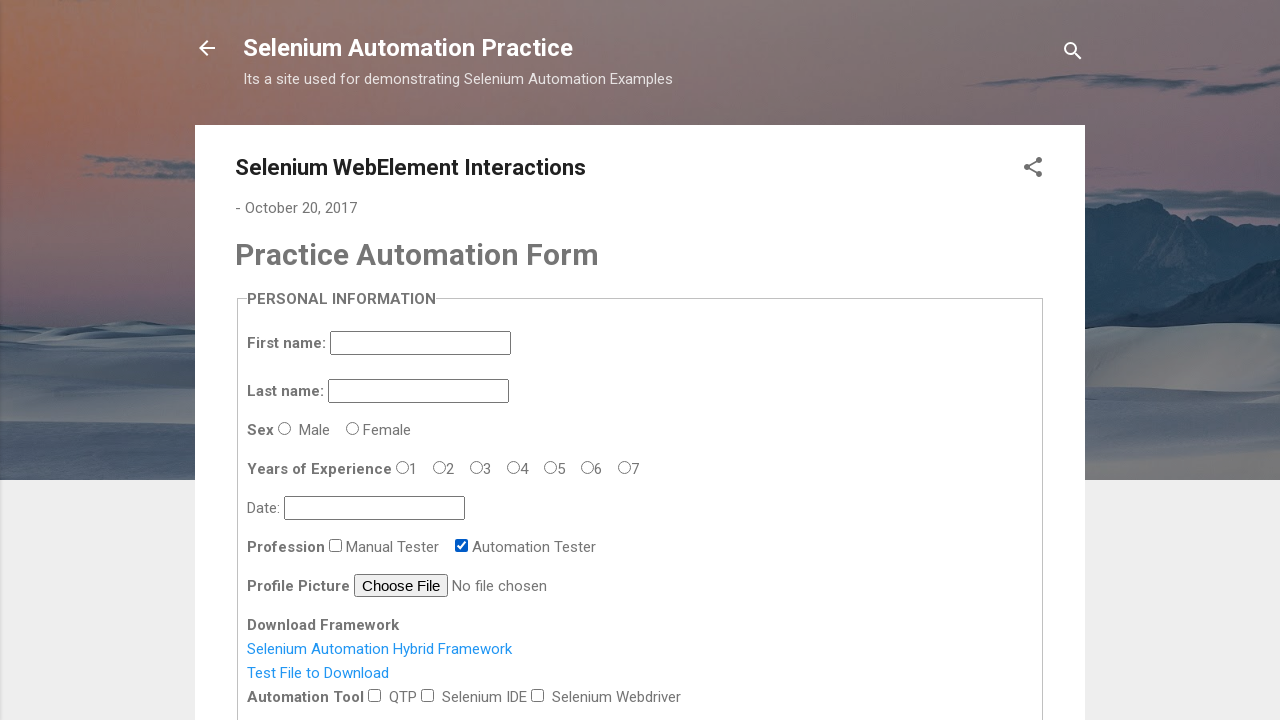